Tests the Reset functionality by setting cookies to rented state, clicking reset, and verifying all cats are listed

Starting URL: https://cs1632.appspot.com/

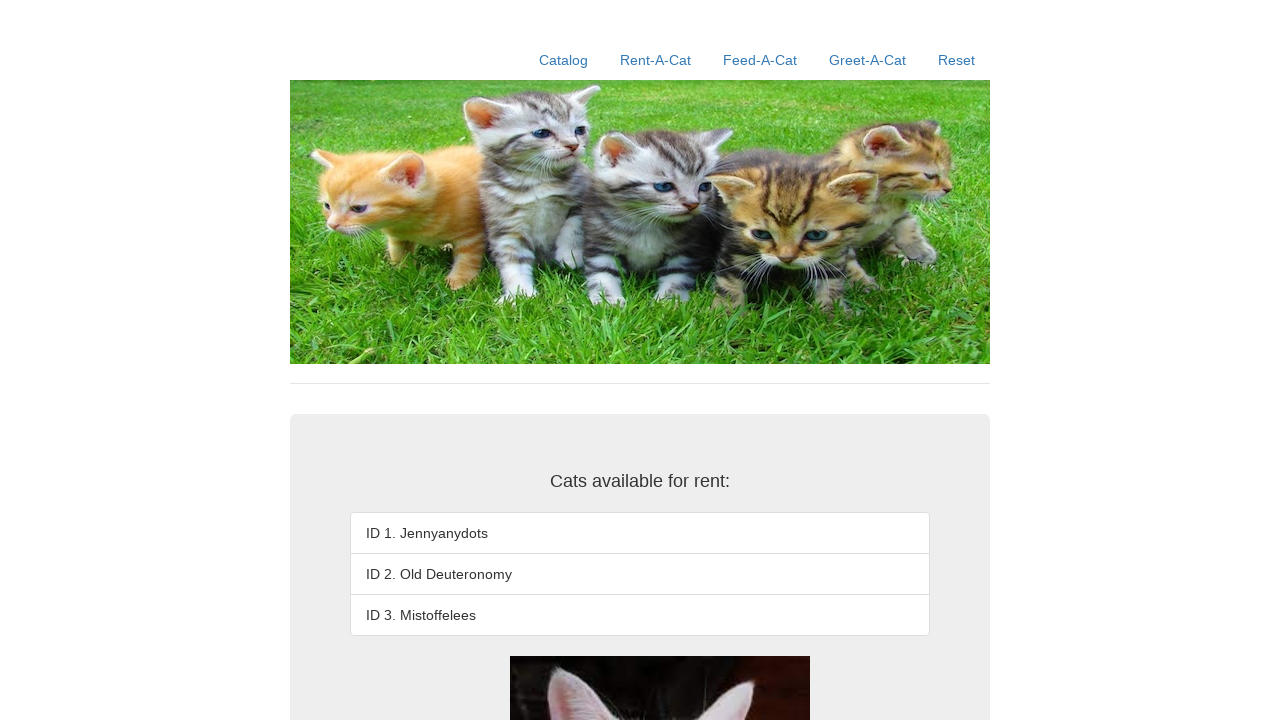

Set initial cookies to false state (all cats available)
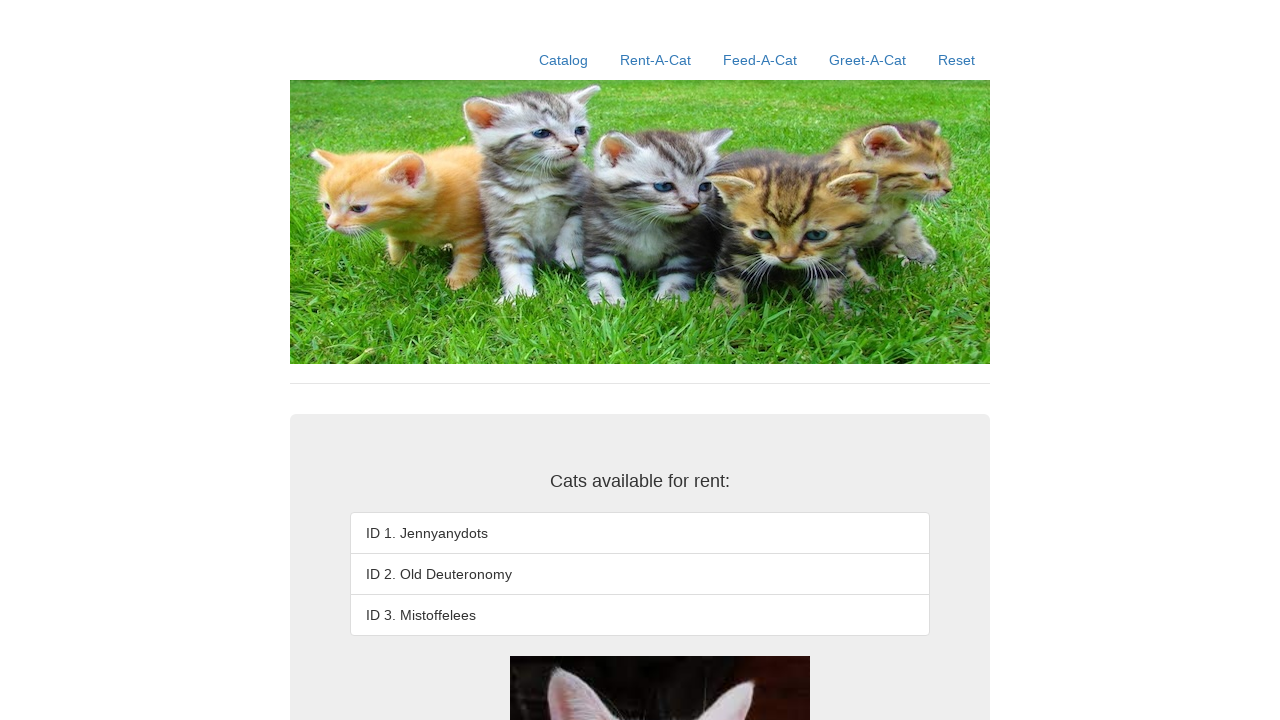

Set cookies to rented state (all cats marked as rented)
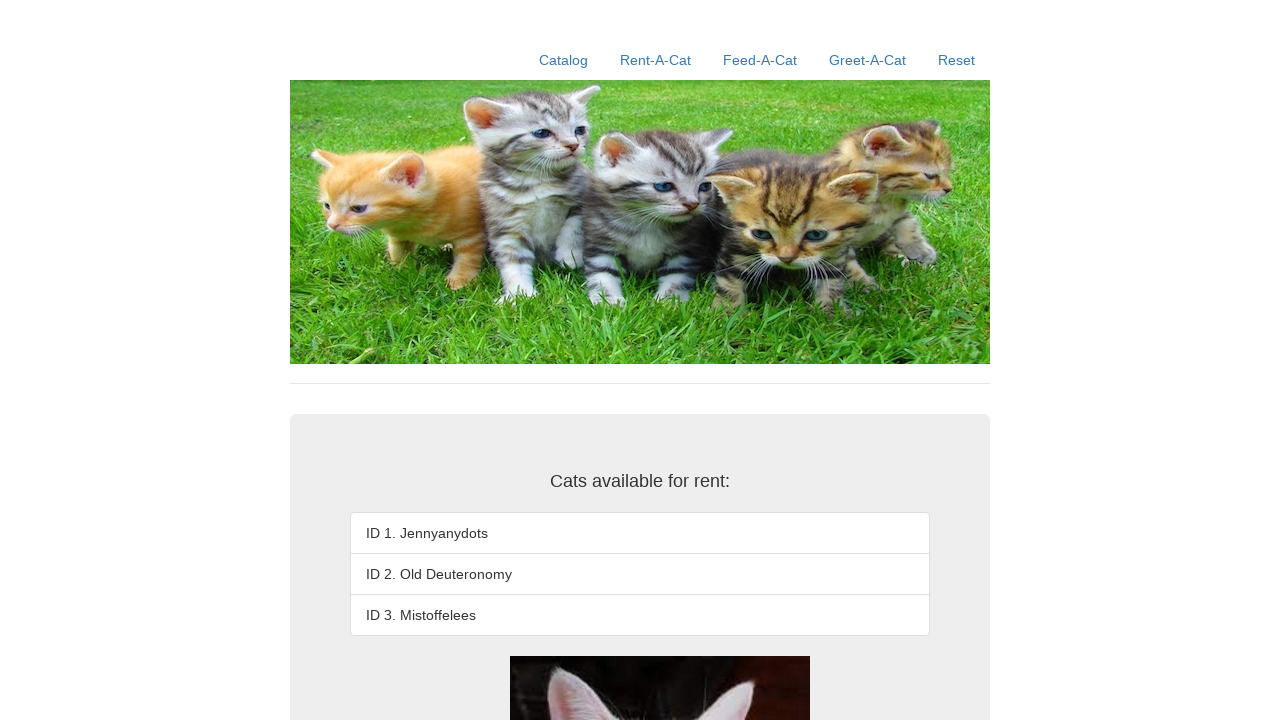

Clicked Reset link to clear rented state at (956, 60) on xpath=//a[contains(@href, '/reset')]
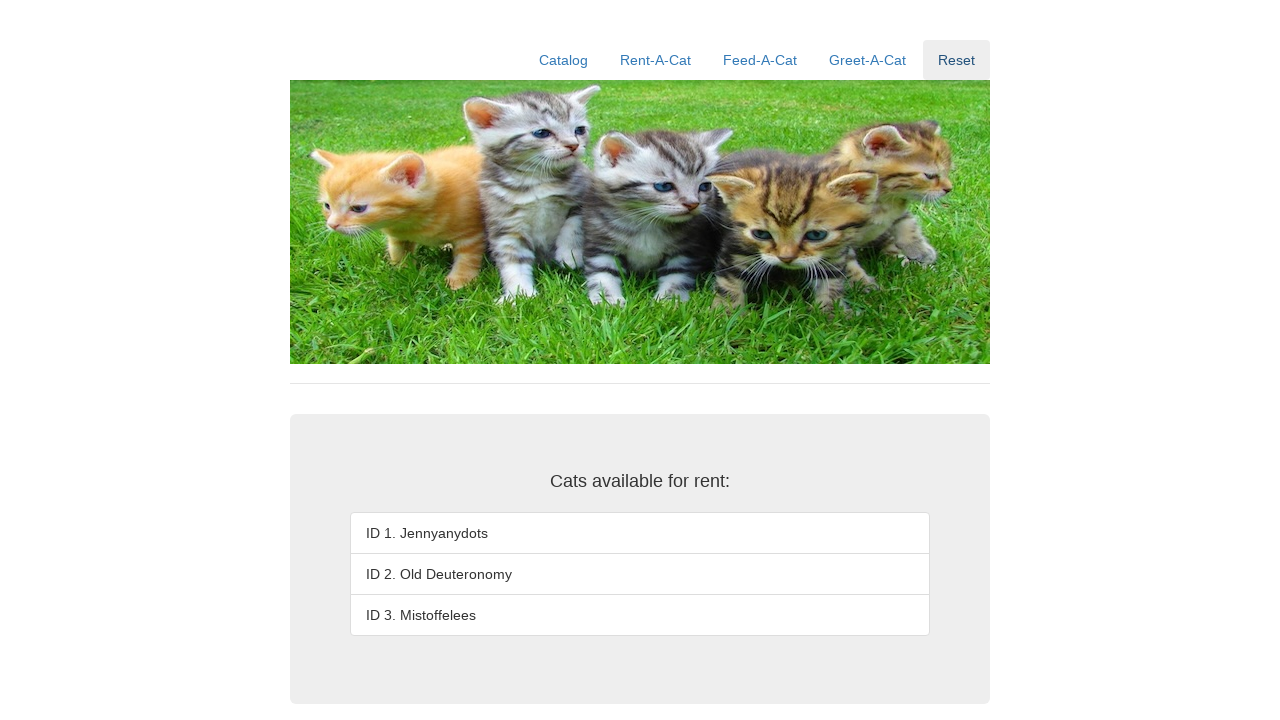

Verified cat listing loaded after reset
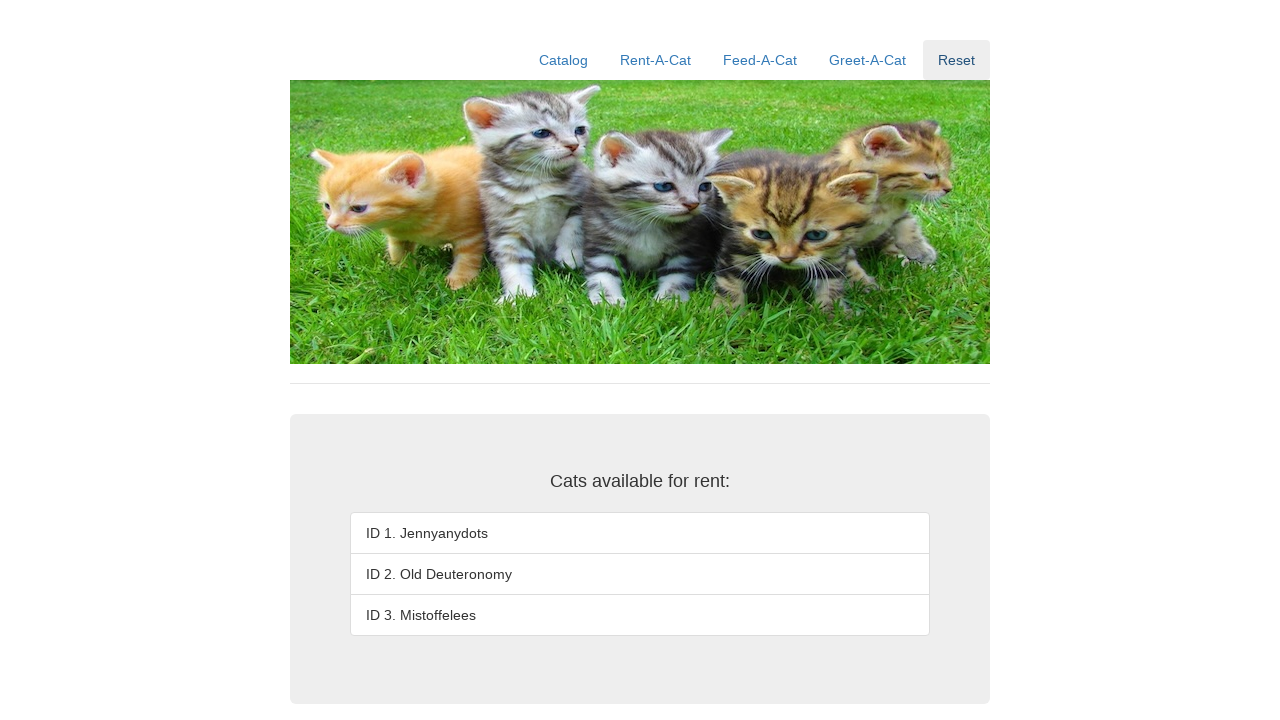

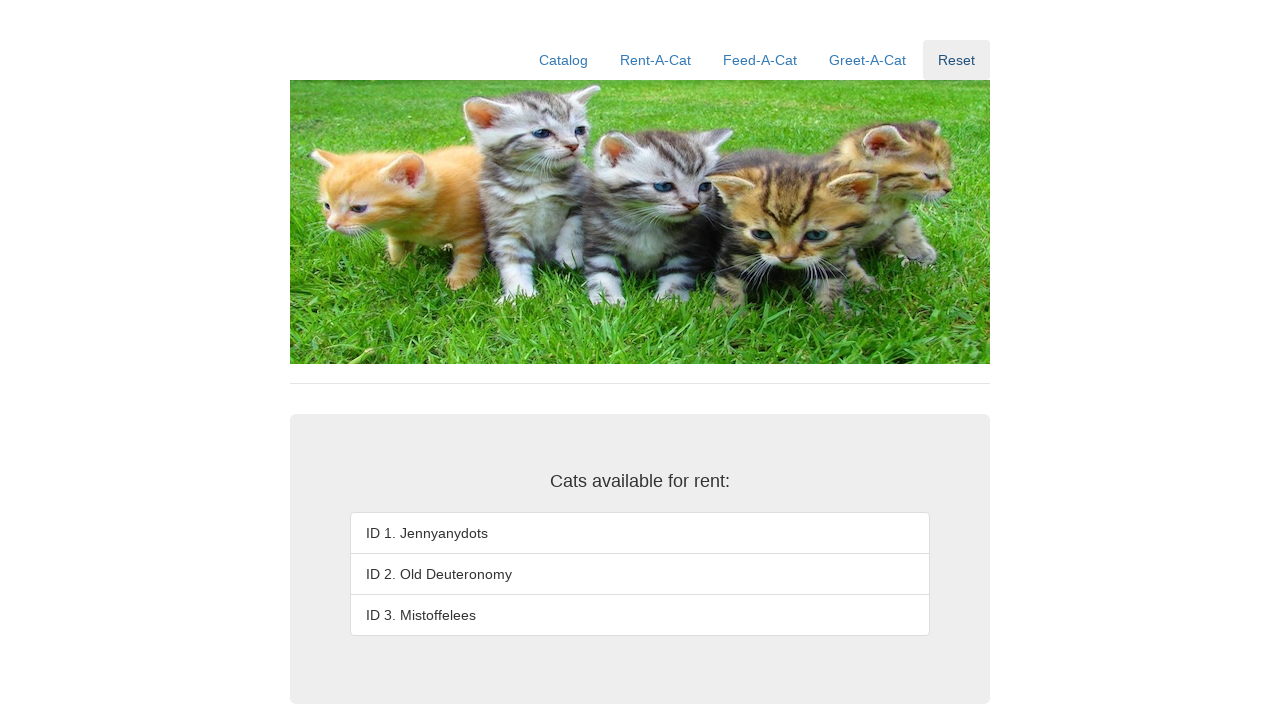